Tests alert handling on W3Schools by clicking a button that triggers a confirmation dialog, accepting it, and verifying the result text

Starting URL: https://www.w3schools.com/js/tryit.asp?filename=tryjs_confirm

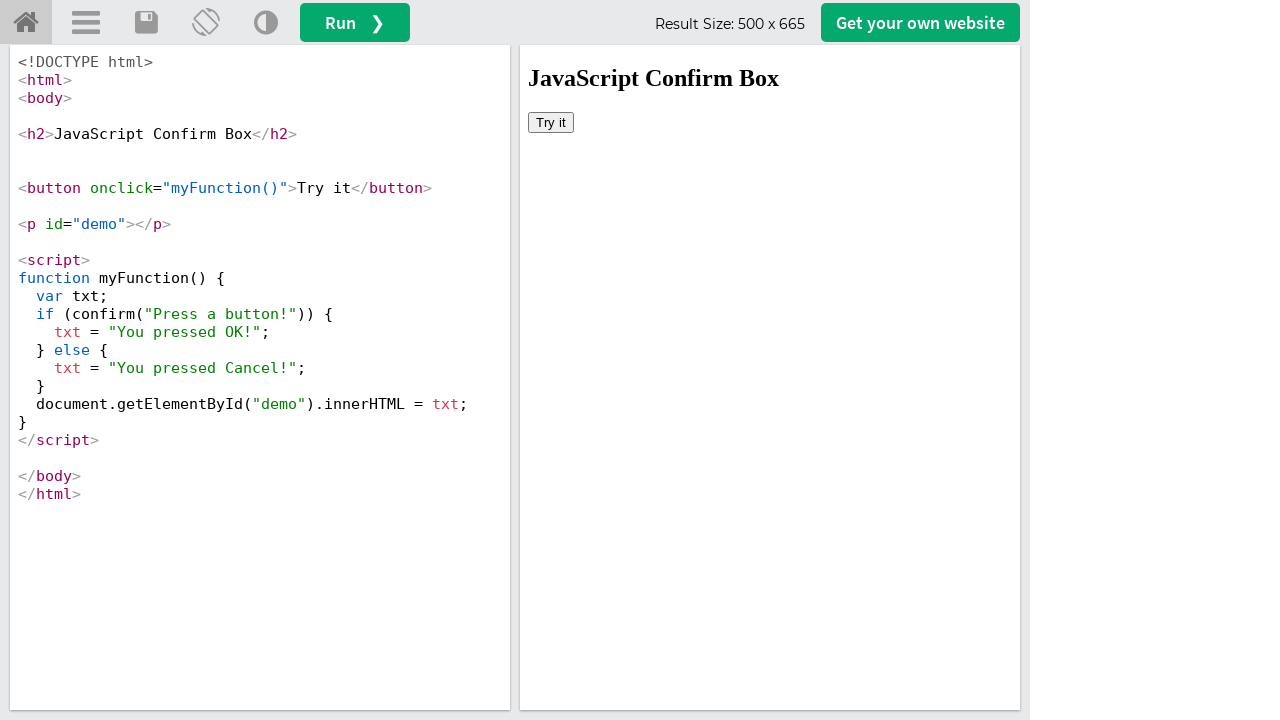

Located iframe with ID 'iframeResult' containing the example
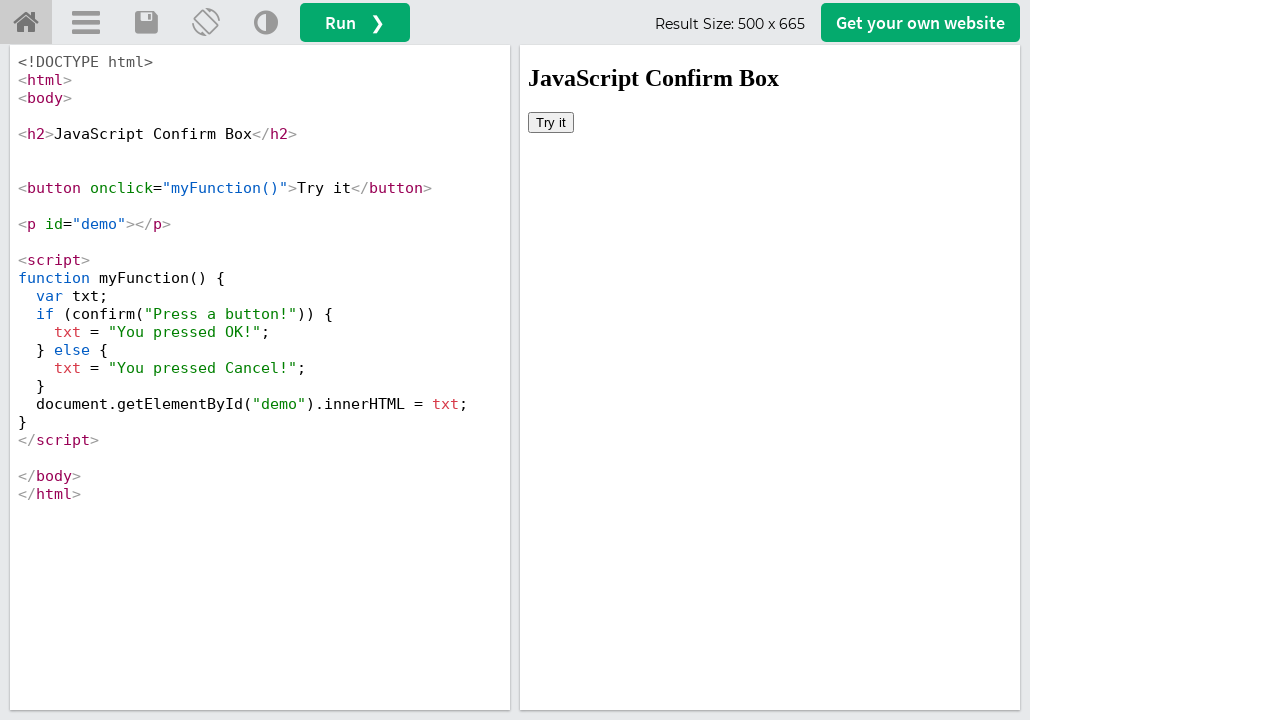

Clicked 'Try it' button to trigger confirmation dialog at (551, 122) on #iframeResult >> internal:control=enter-frame >> button:has-text('Try it')
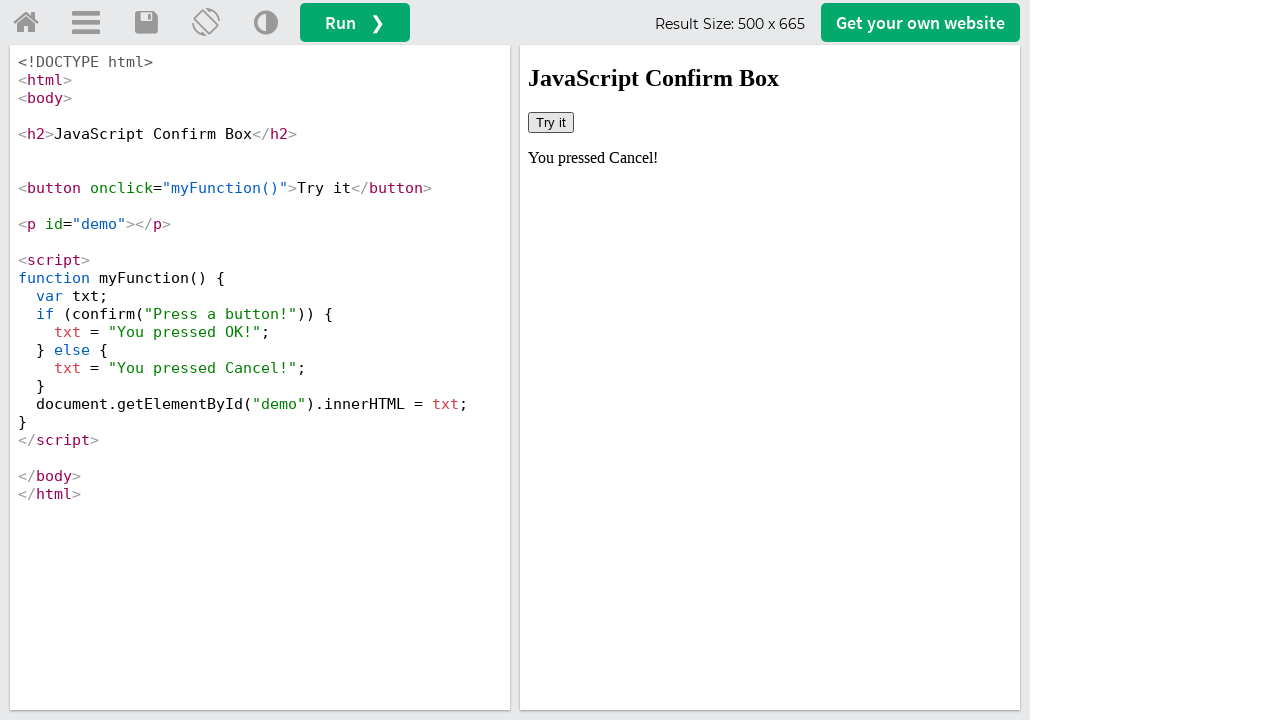

Set up dialog handler to accept confirmation dialog
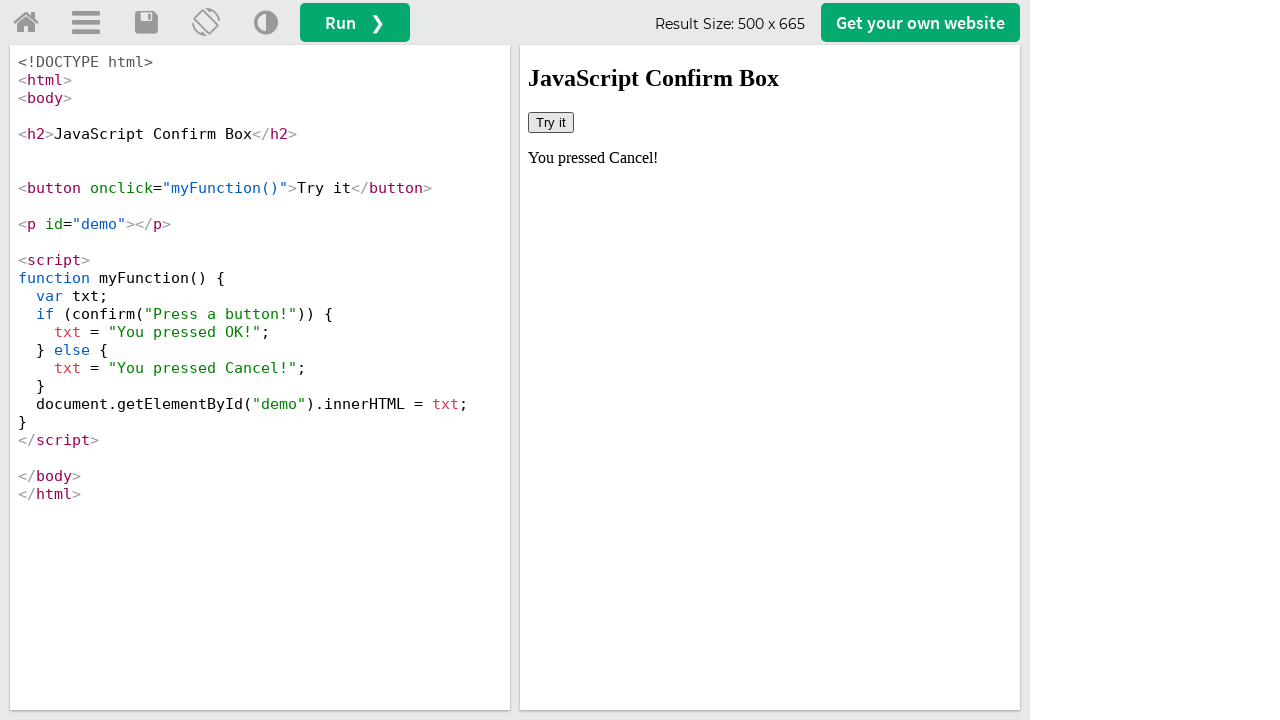

Result text element with ID 'demo' became visible
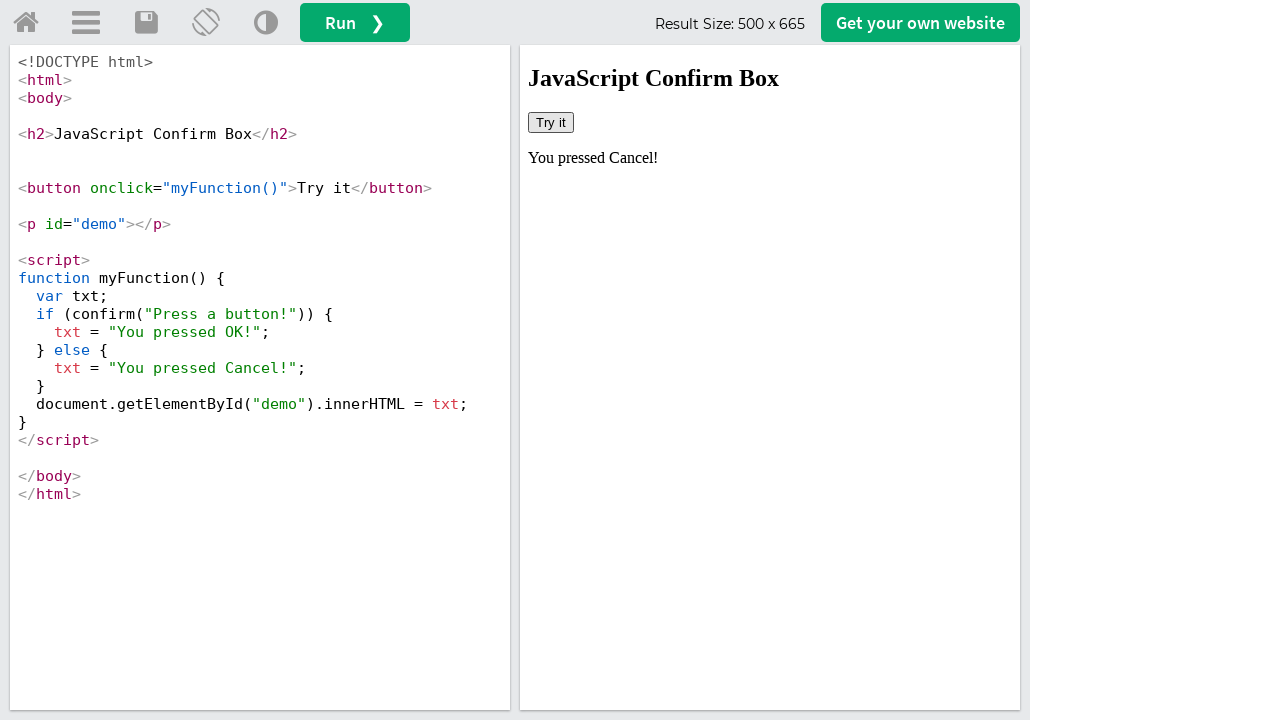

Retrieved text content from result element: 'You pressed Cancel!'
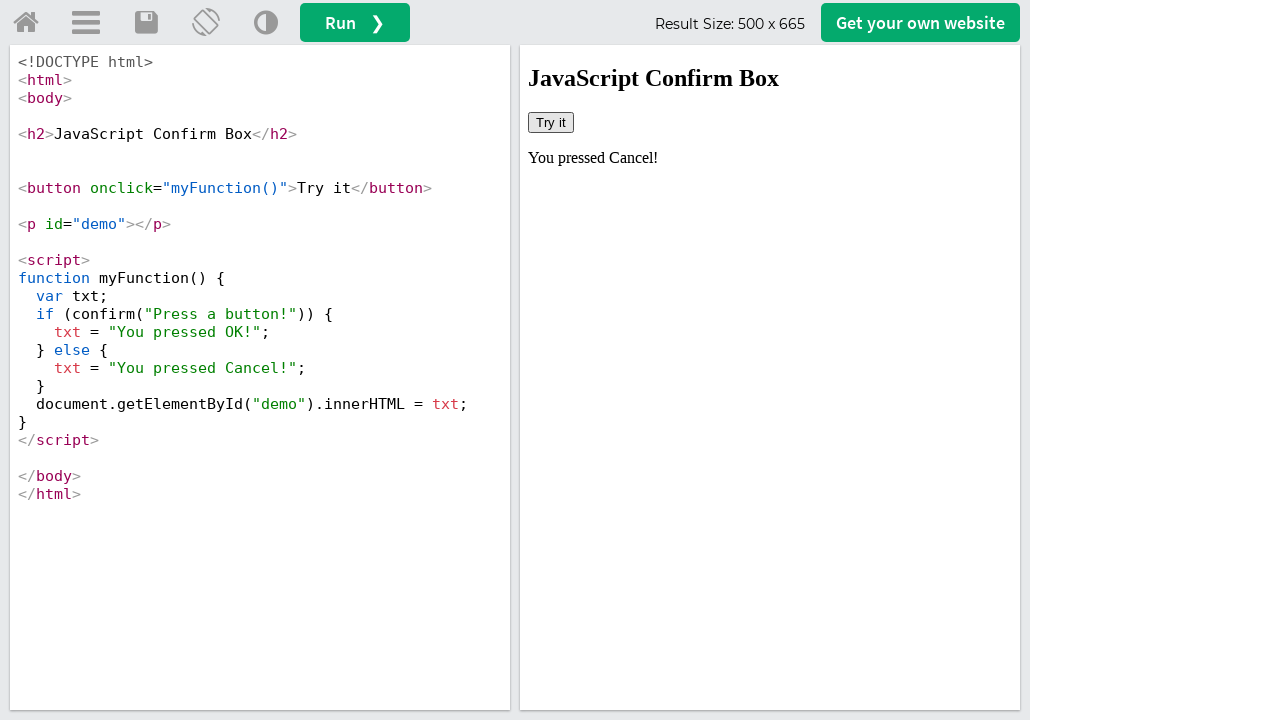

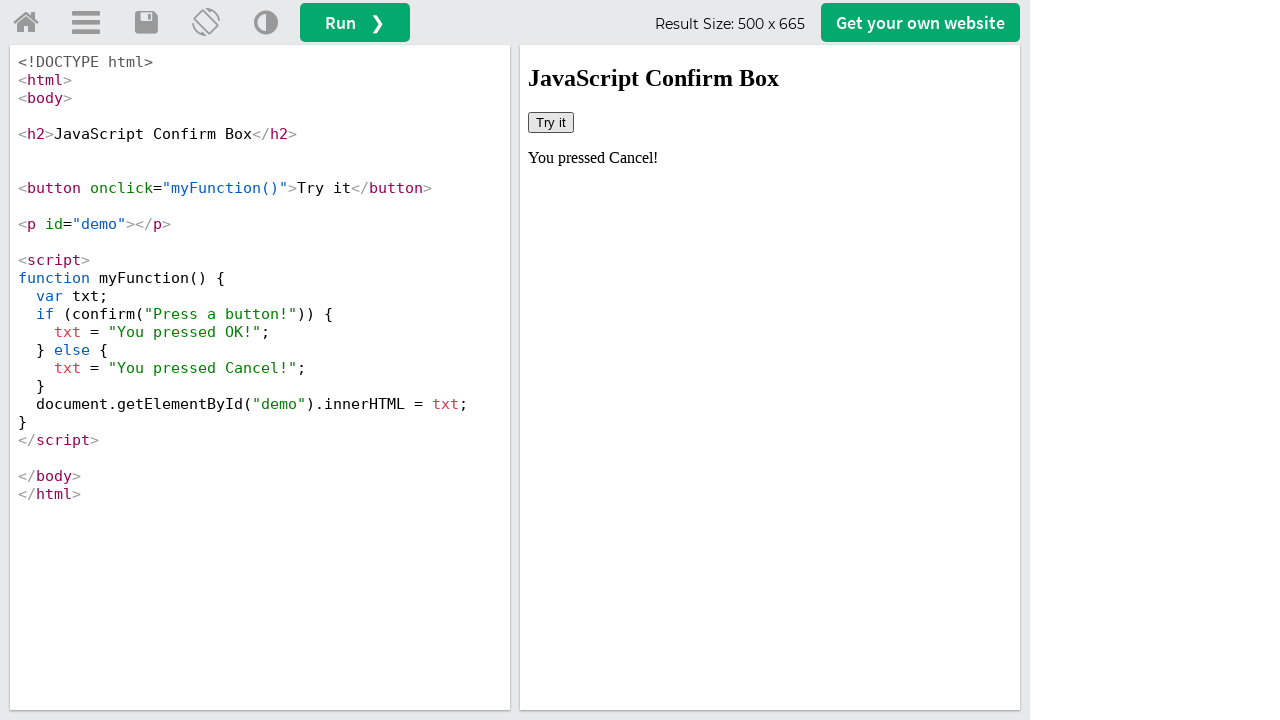